Tests Custom subdomain integration by navigating to the page and waiting for a pre element containing visitorId to load

Starting URL: https://experiments.martinmakarsky.com/fingerprint-pro-full-subdomain

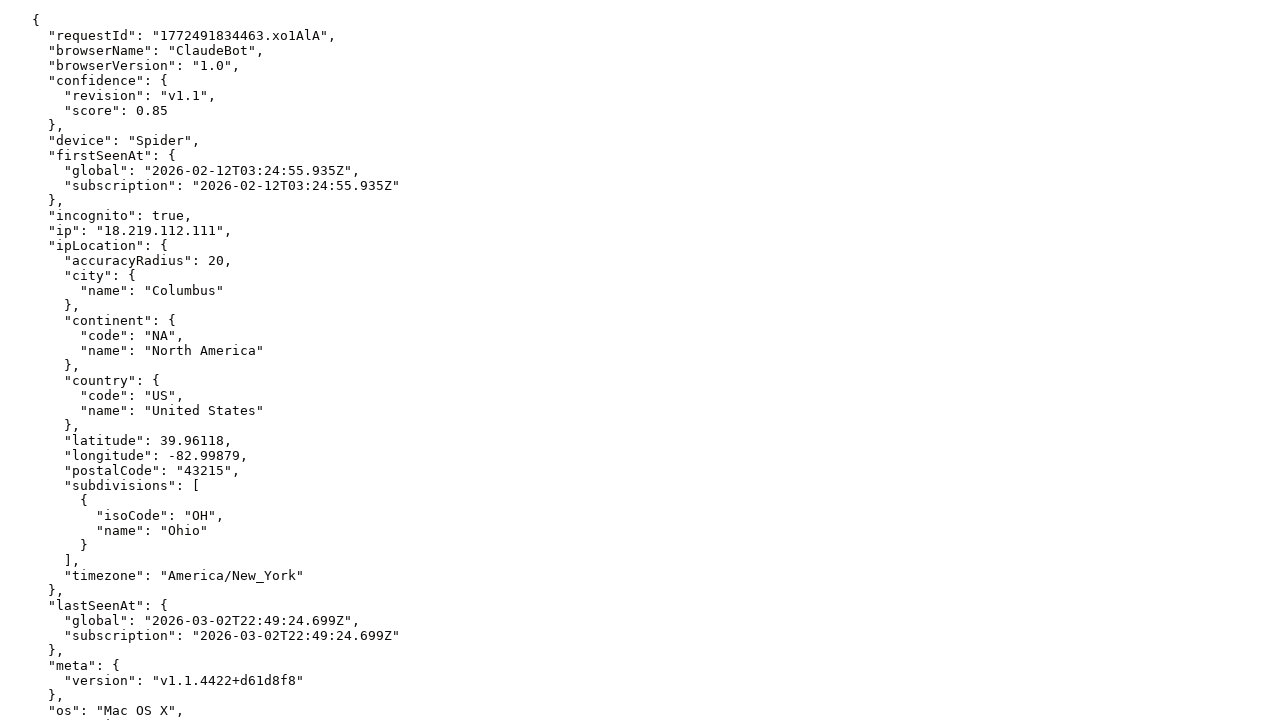

Navigated to custom subdomain test page
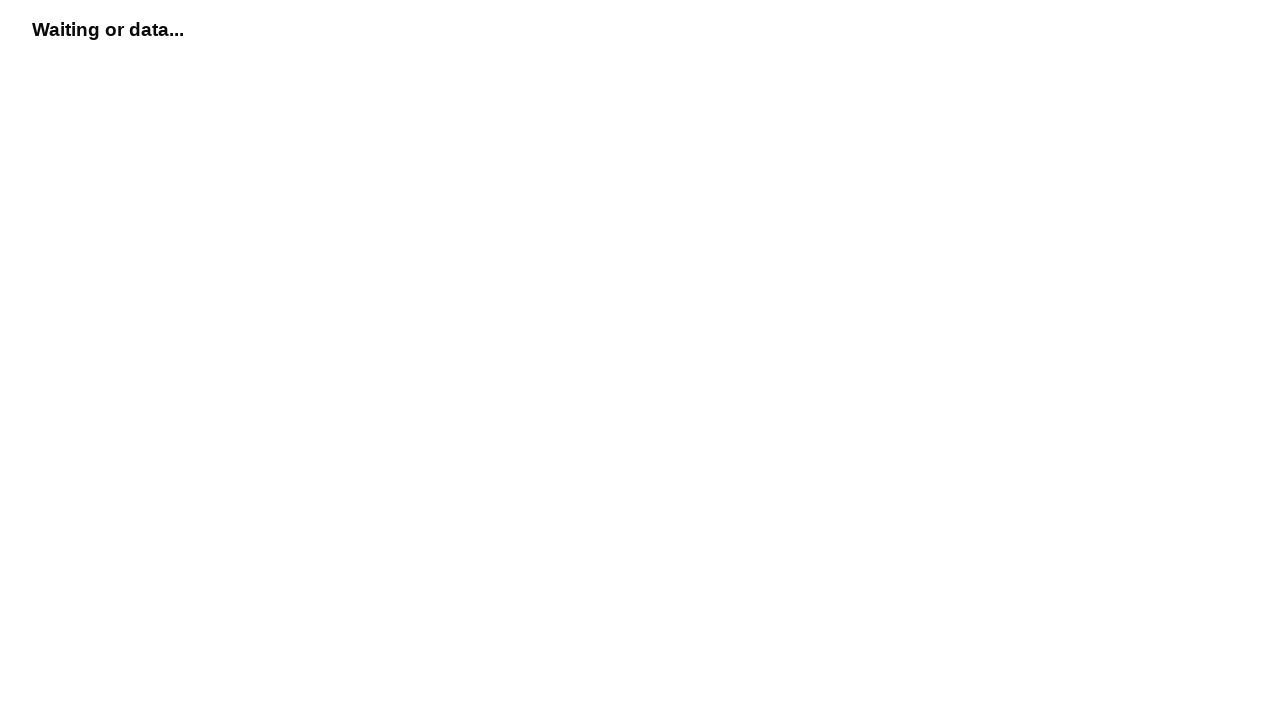

Pre element containing visitorId loaded successfully
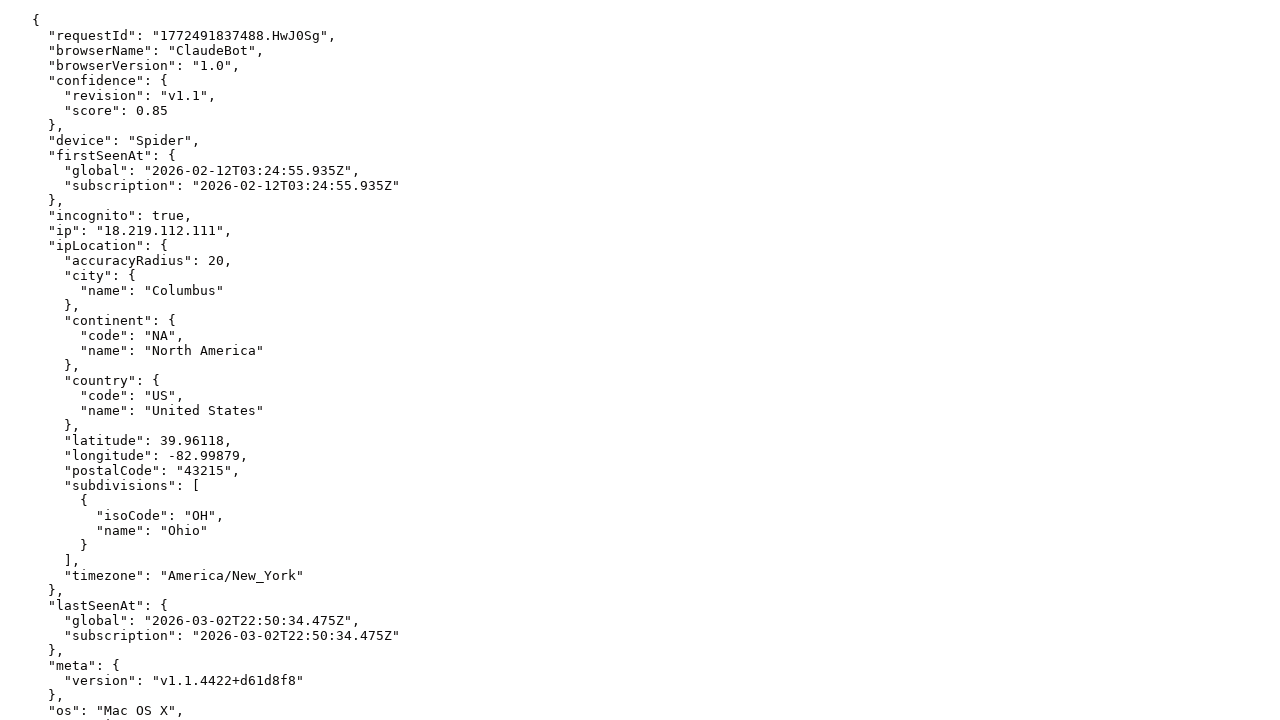

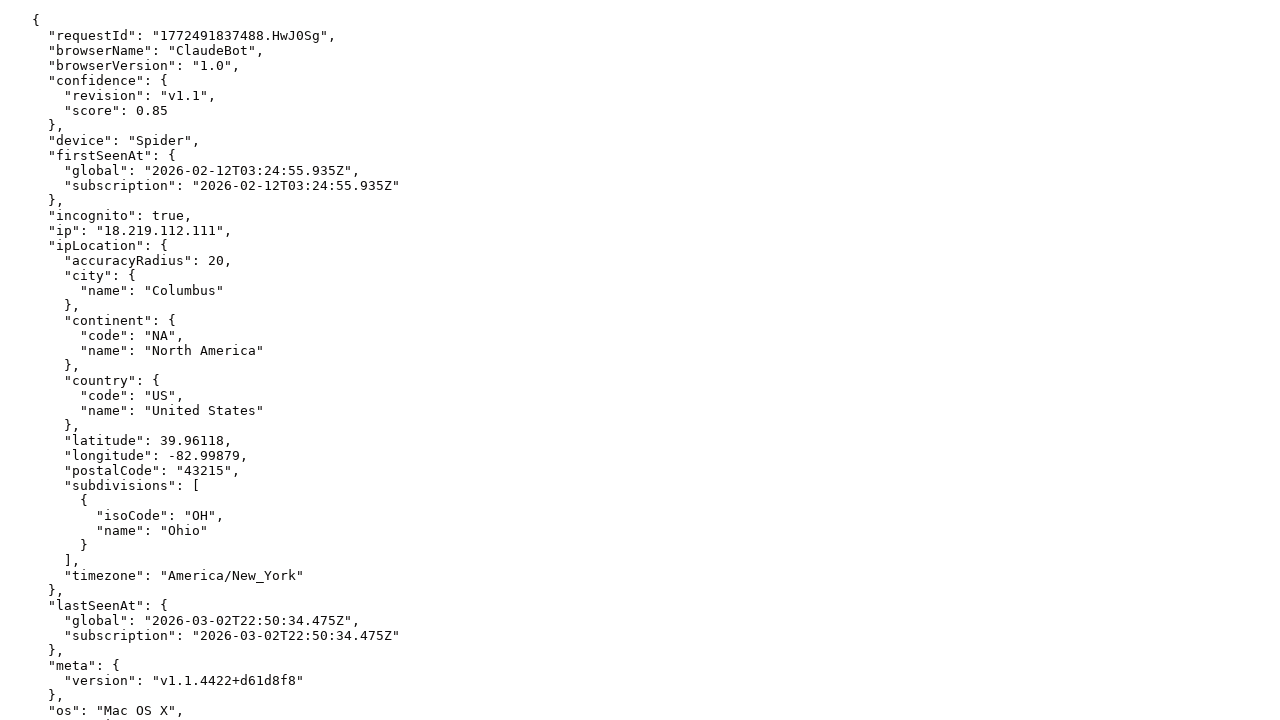